Navigates to Khalti website, maximizes the window, and extracts the page title

Starting URL: https://khalti.com

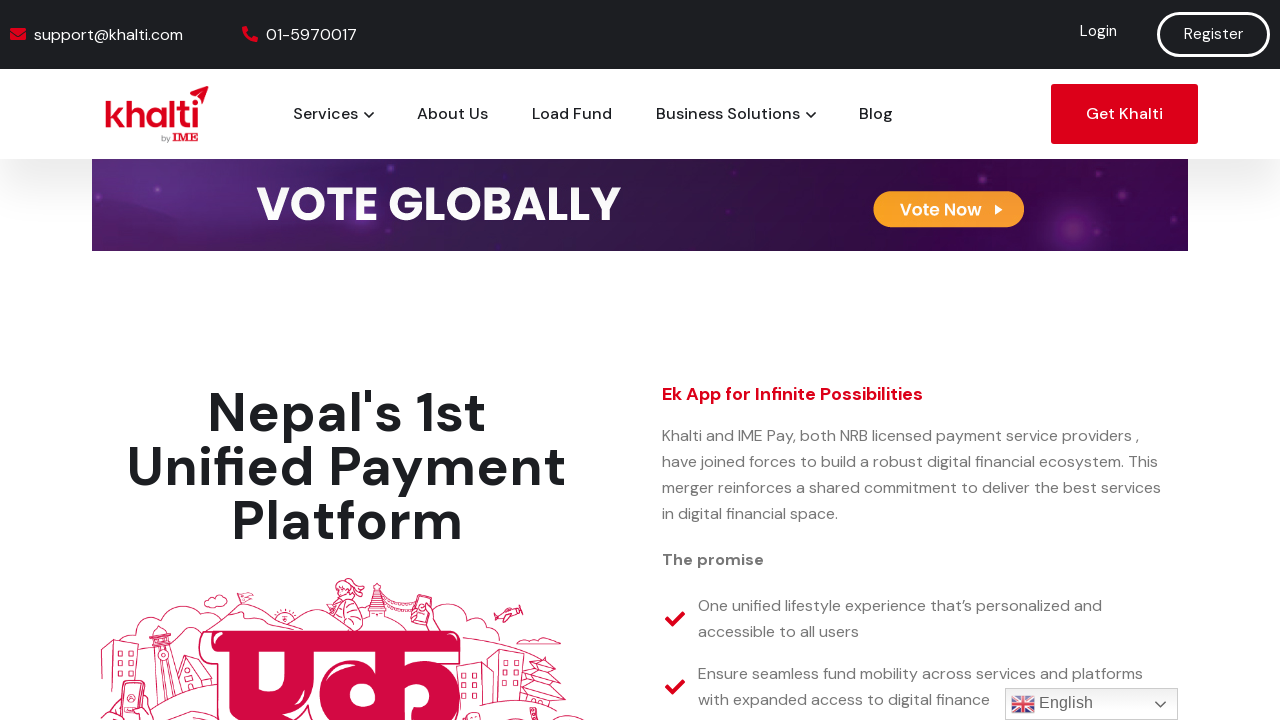

Waited for page to reach domcontentloaded state
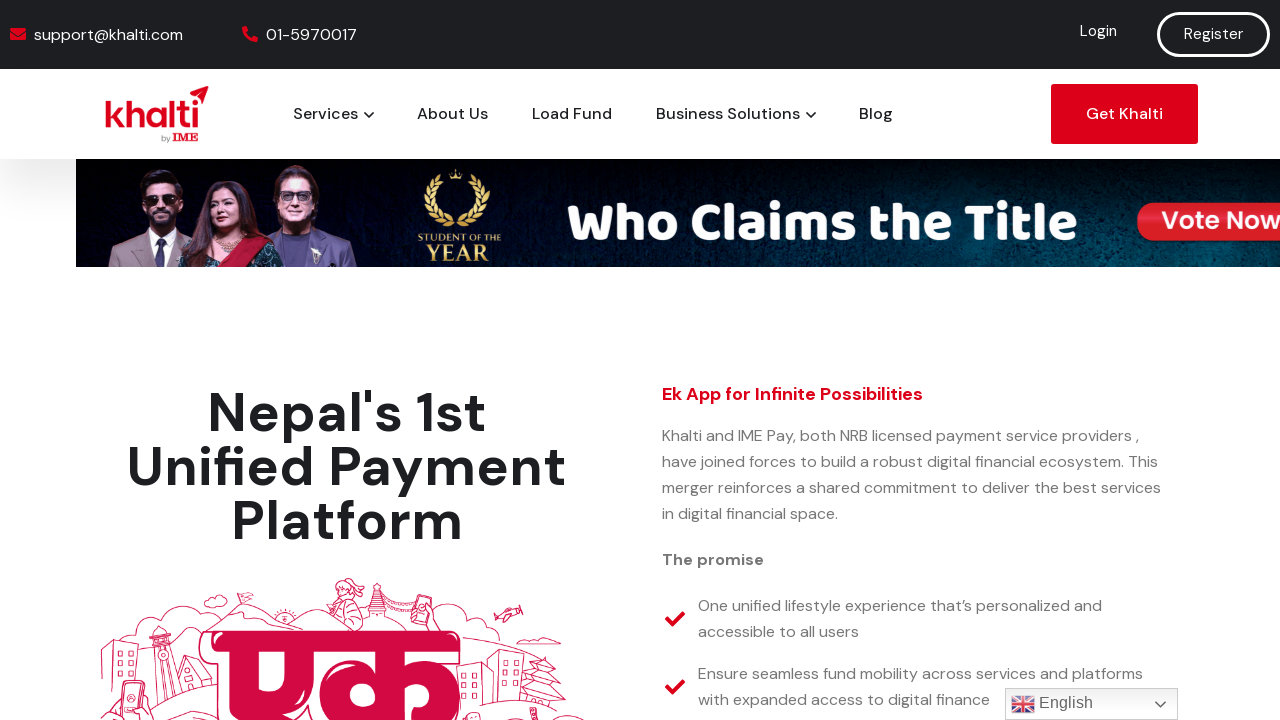

Extracted page title: Khalti by IME – Digital Wallet
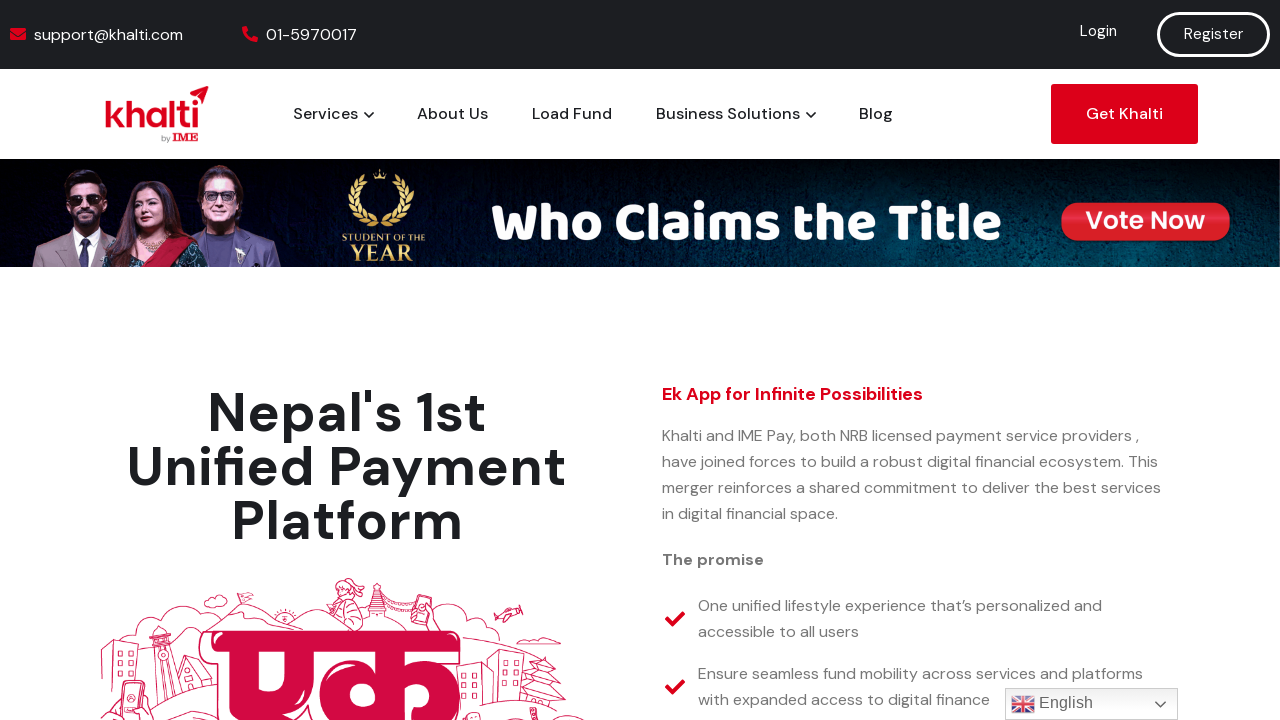

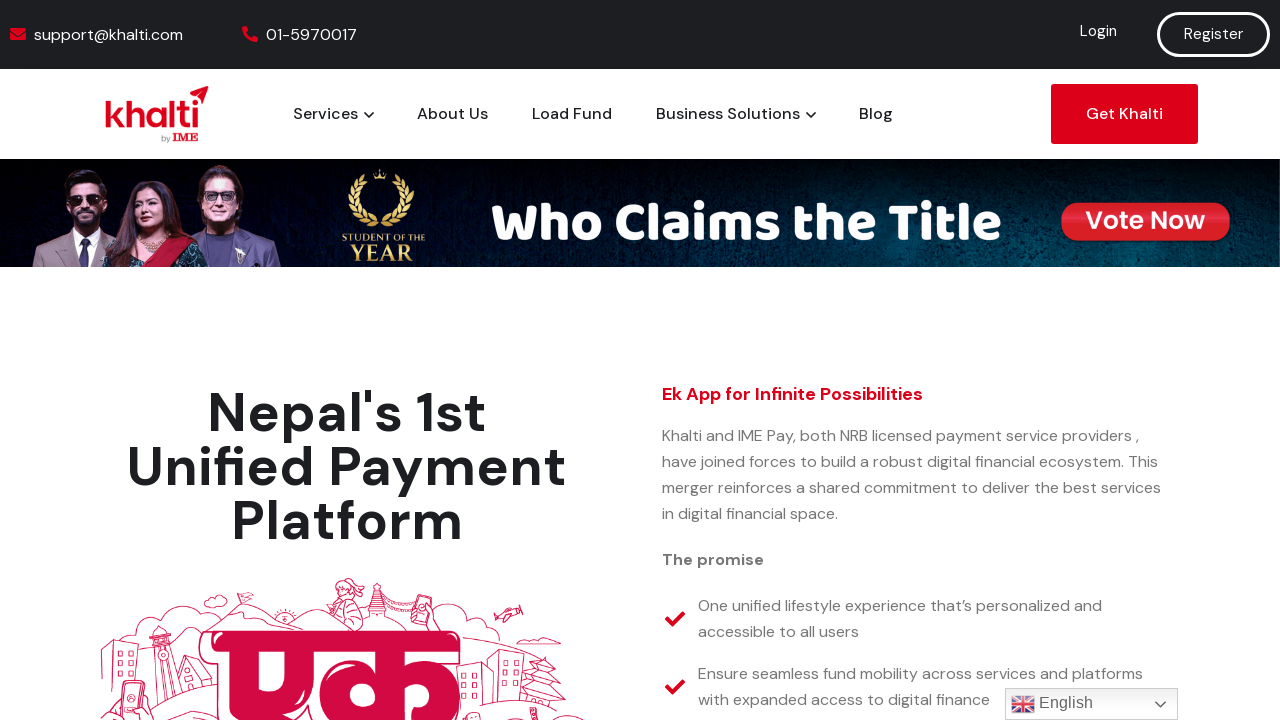